Tests reopening all completed tasks in Completed filter view (tasks disappear from view).

Starting URL: https://todomvc4tasj.herokuapp.com/

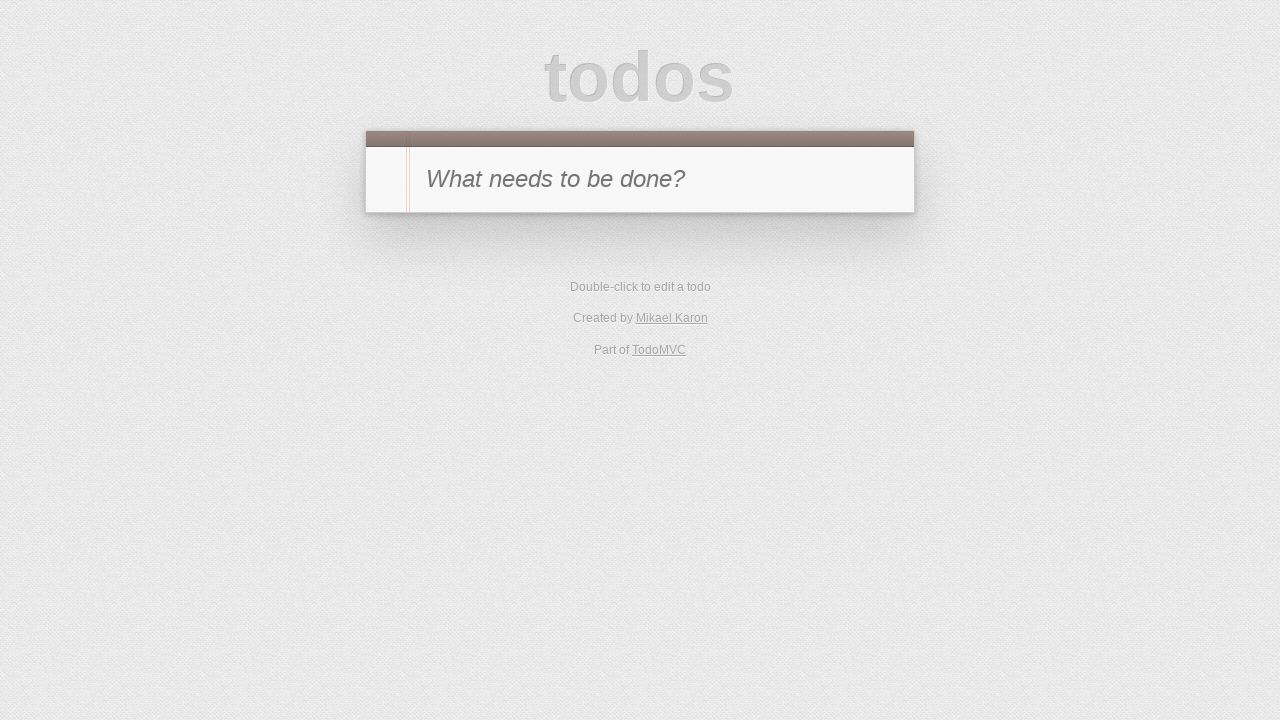

Set localStorage with single completed task
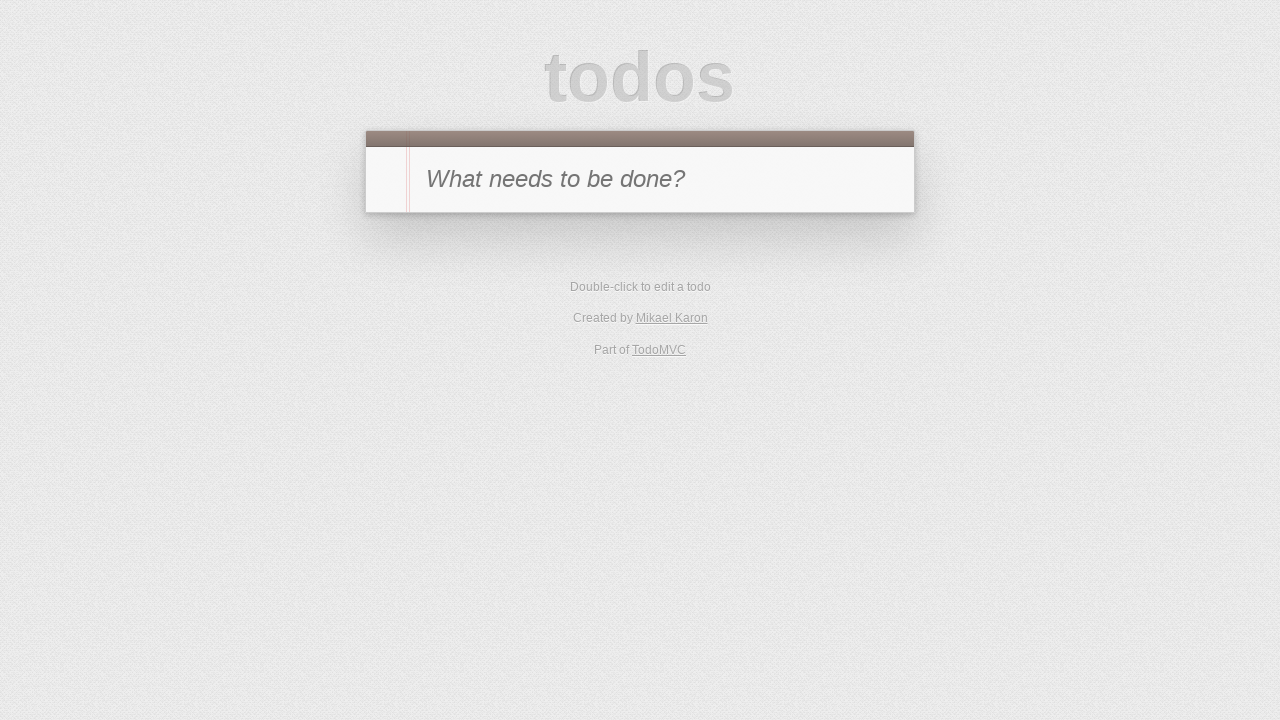

Reloaded page to apply initial state
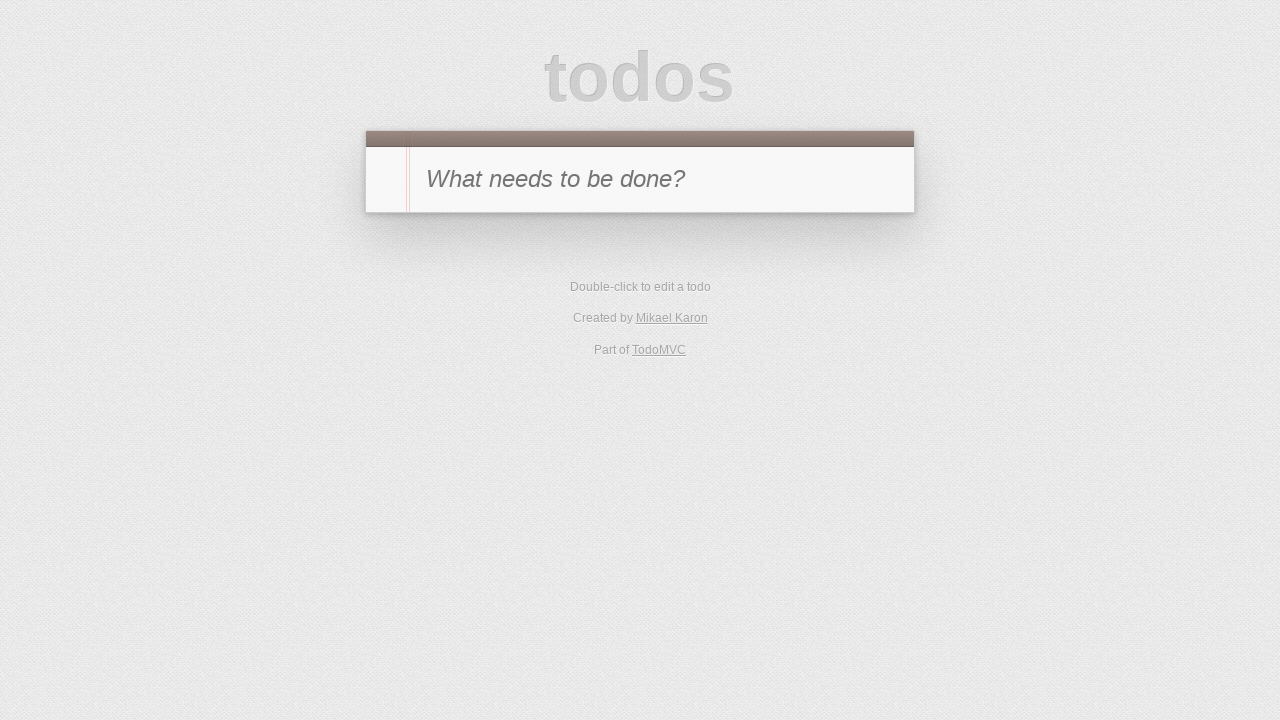

Clicked Completed filter to show completed tasks at (676, 291) on text=Completed
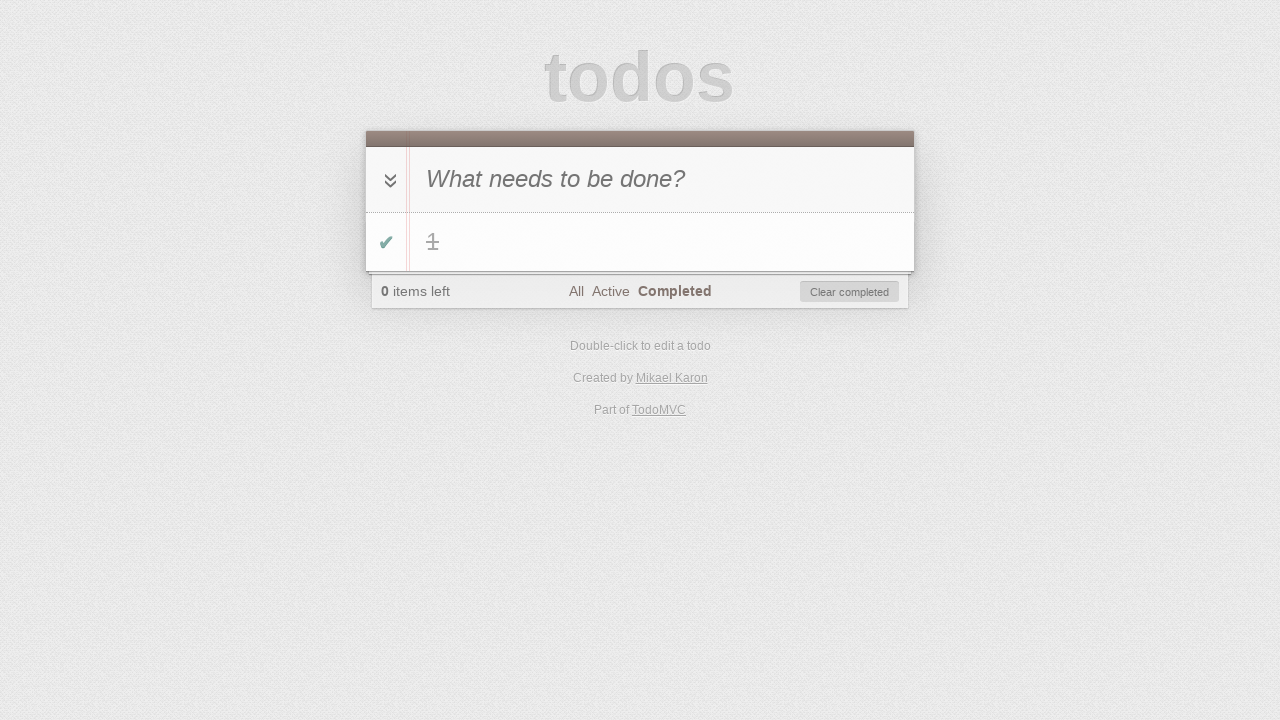

Clicked toggle-all button to reopen all completed tasks at (388, 180) on #toggle-all
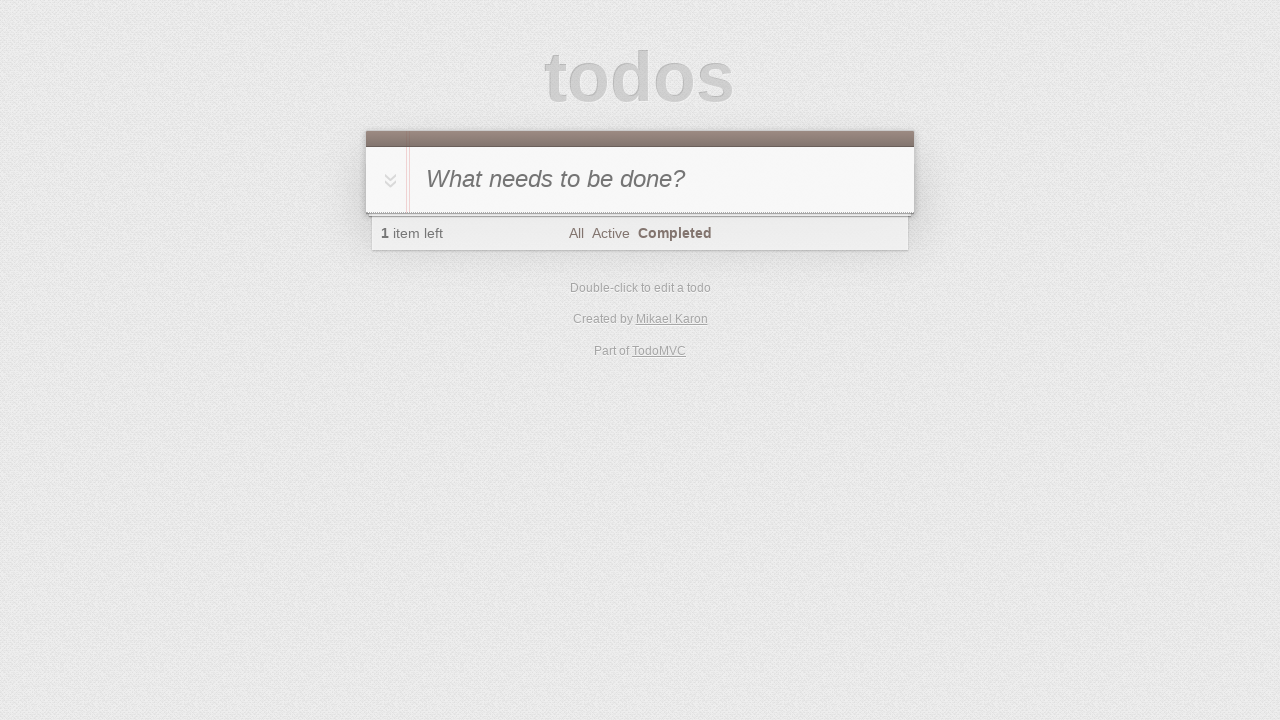

Waited for UI to update after reopening tasks
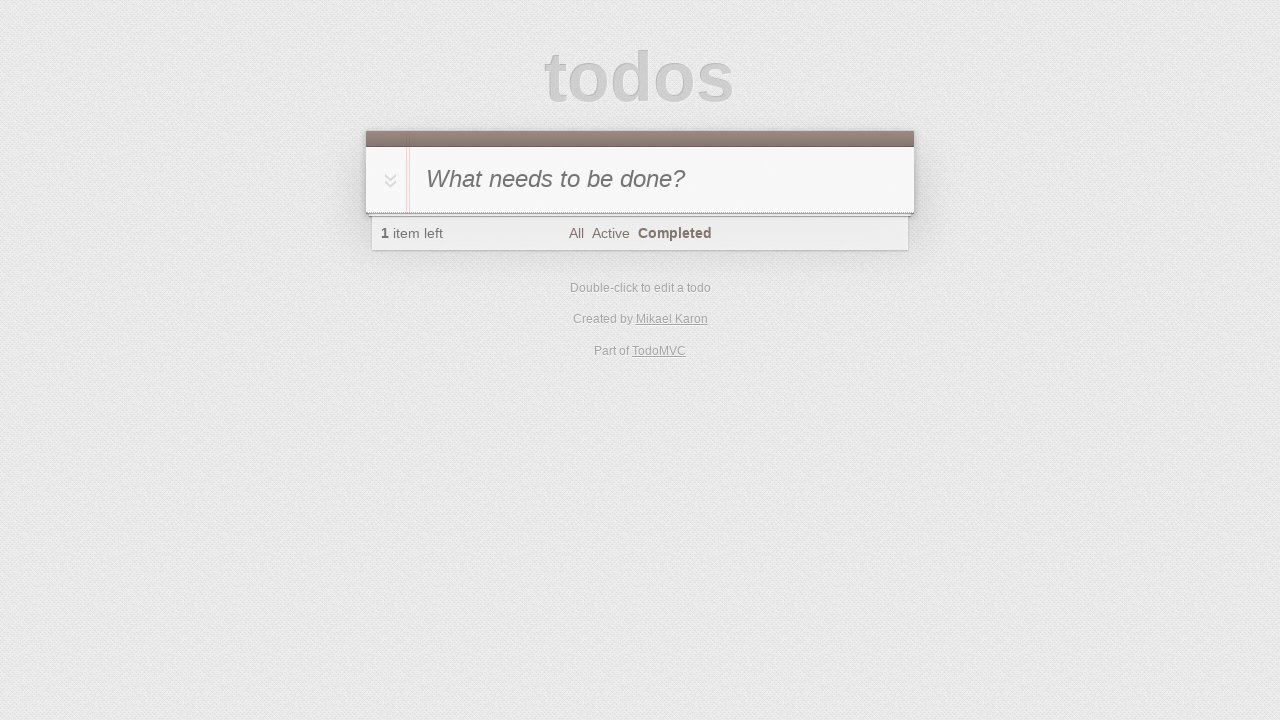

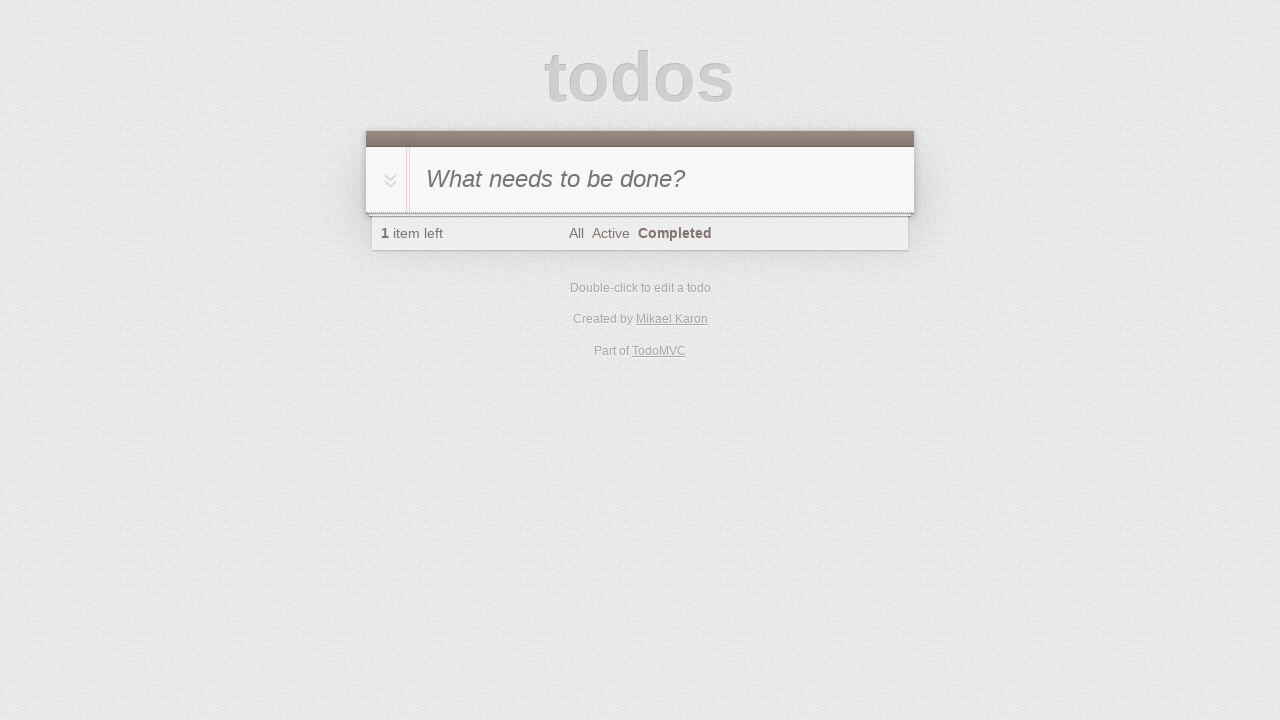